Tests the Dynamic Controls page by interacting with the checkbox and input field controls - clicking checkbox, toggling enable/disable on input, and toggling remove/add on checkbox.

Starting URL: https://the-internet.herokuapp.com/

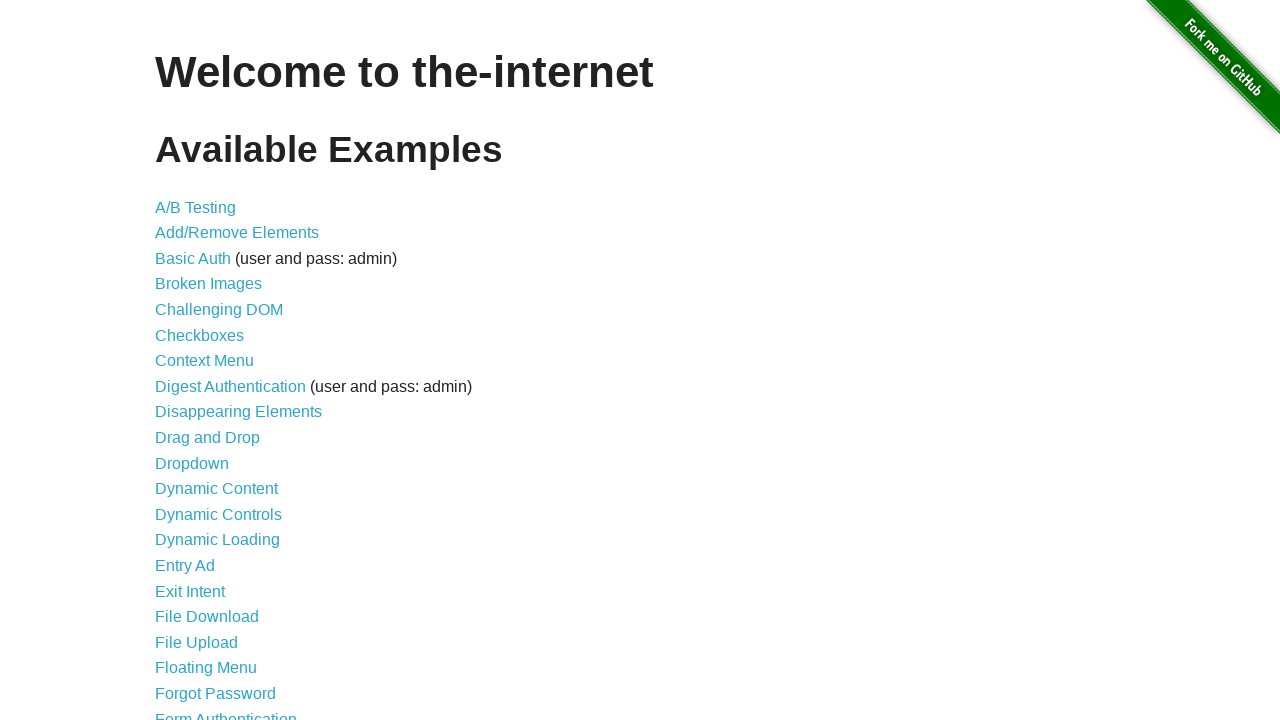

Clicked on Dynamic Controls link at (218, 514) on xpath=//*[contains(text(),'Dynamic Controls')]
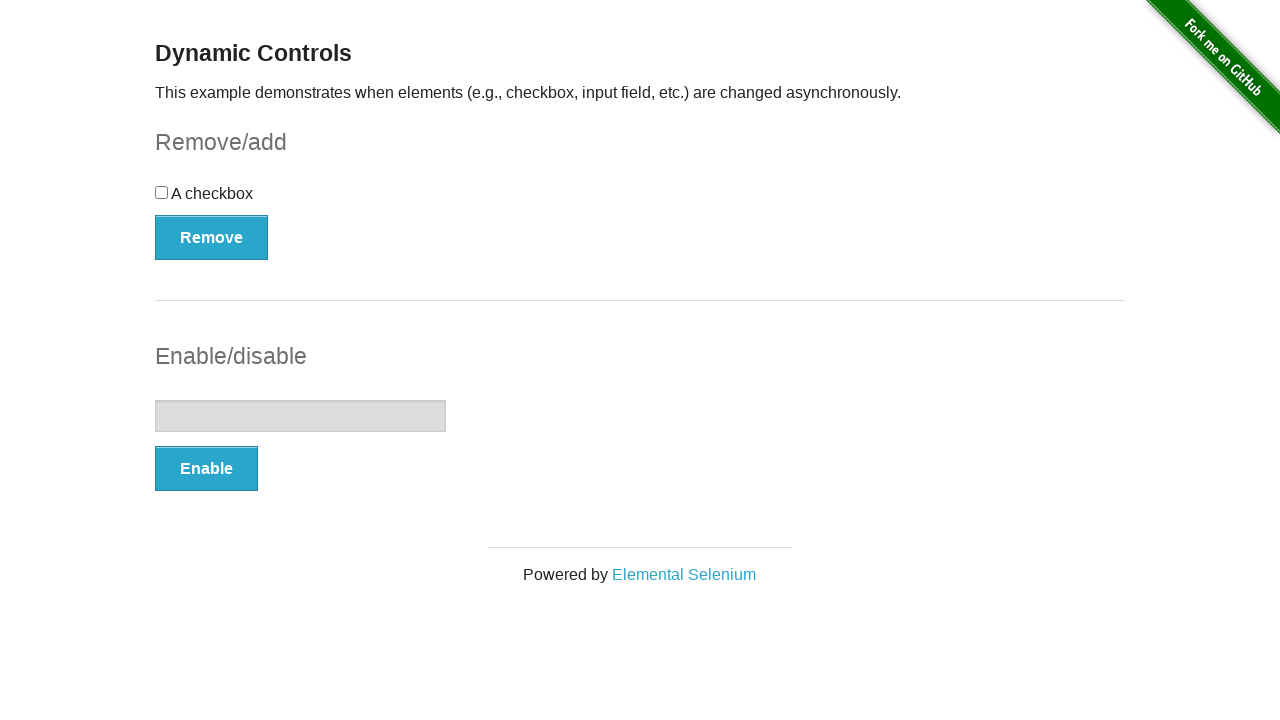

Navigated to Dynamic Controls page
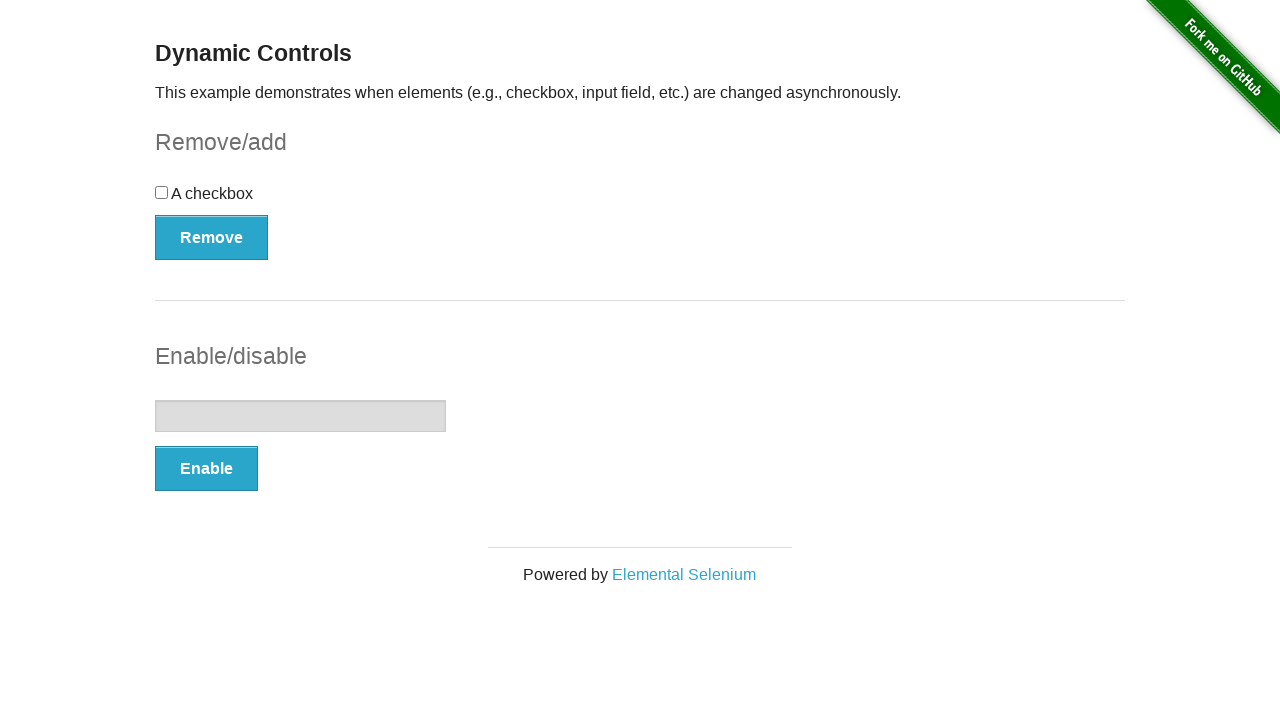

Page title loaded
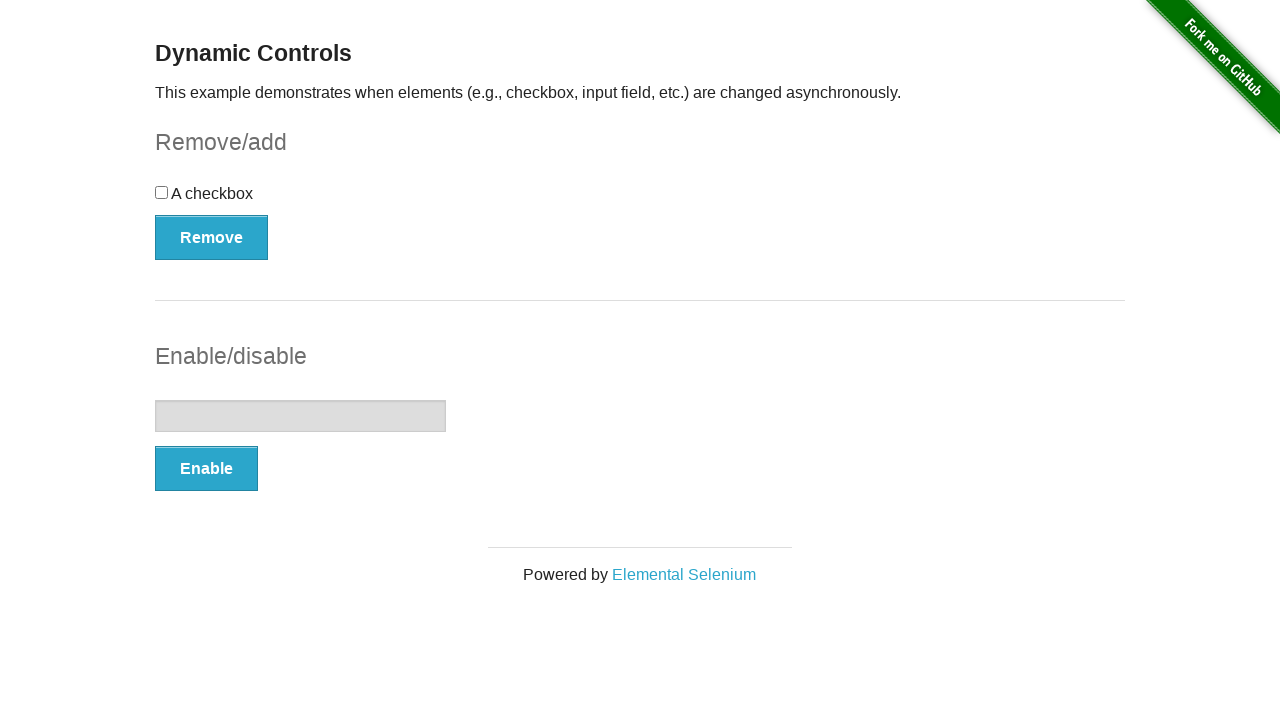

Clicked the checkbox to toggle it at (162, 192) on xpath=//input[@type='checkbox']
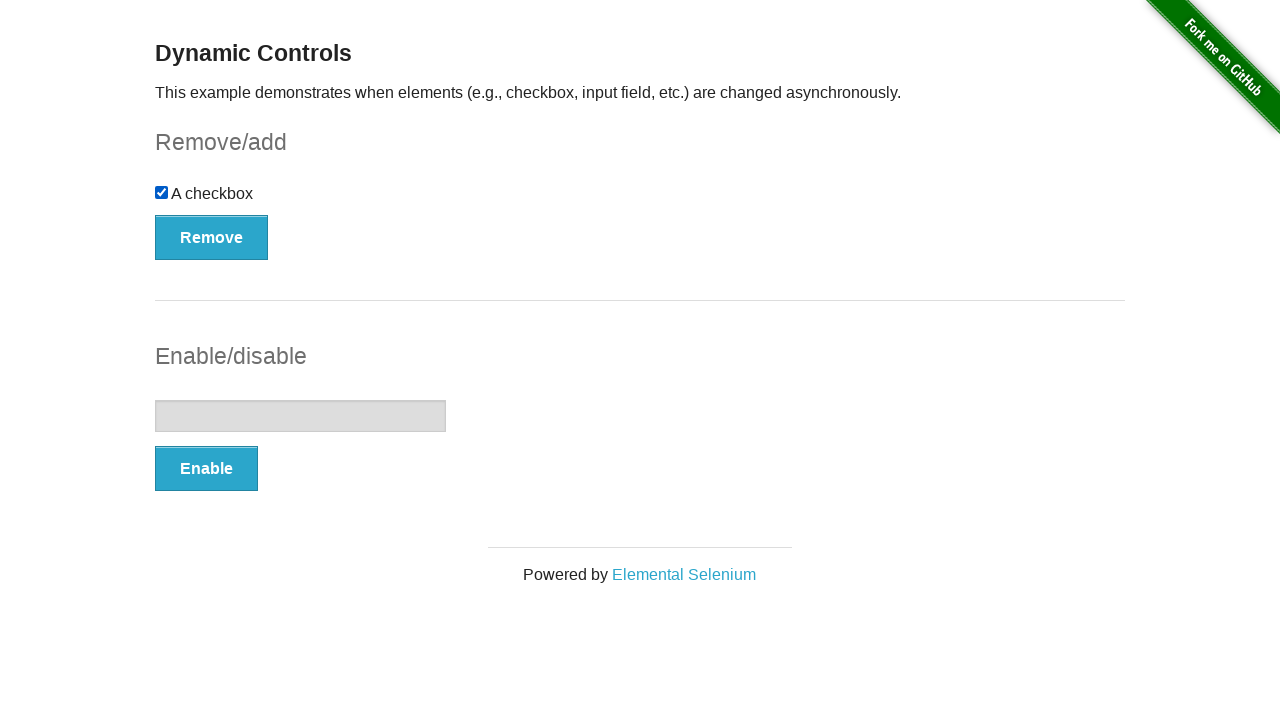

Clicked Enable button to enable input field at (206, 469) on xpath=//button[@onclick='swapInput()']
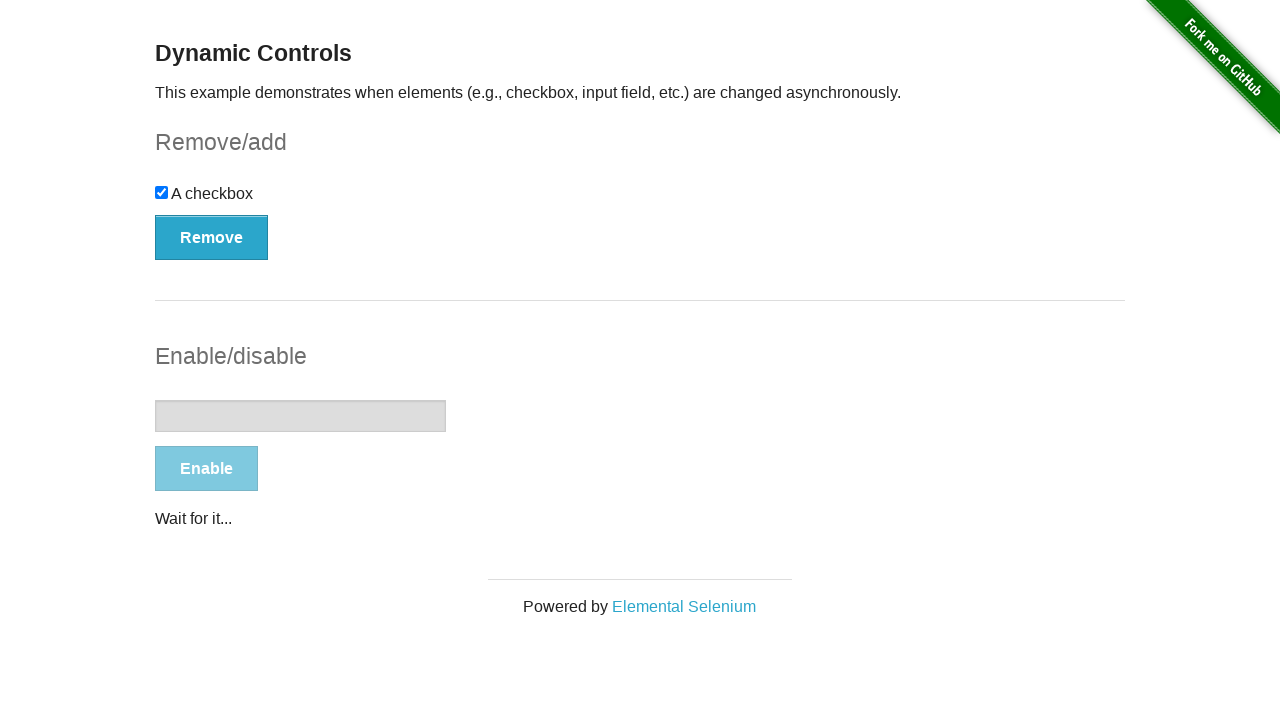

Enable action message appeared
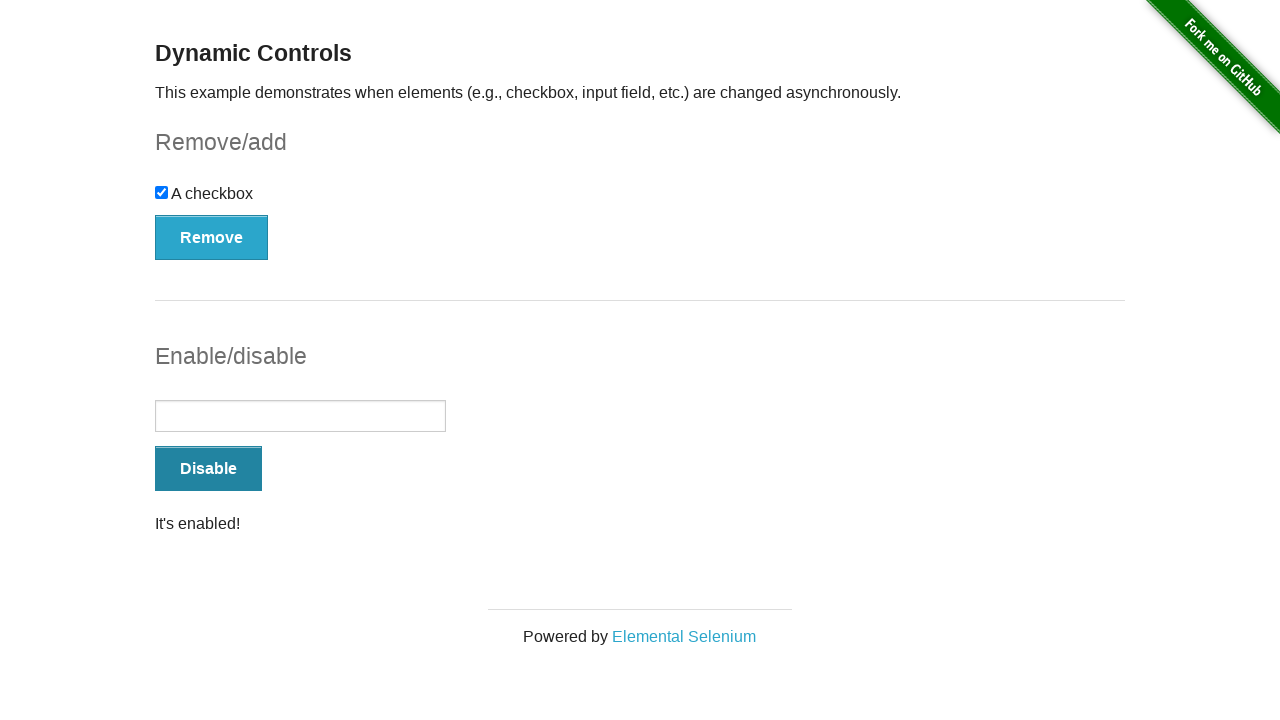

Clicked Disable button to disable input field at (208, 469) on xpath=//button[@onclick='swapInput()']
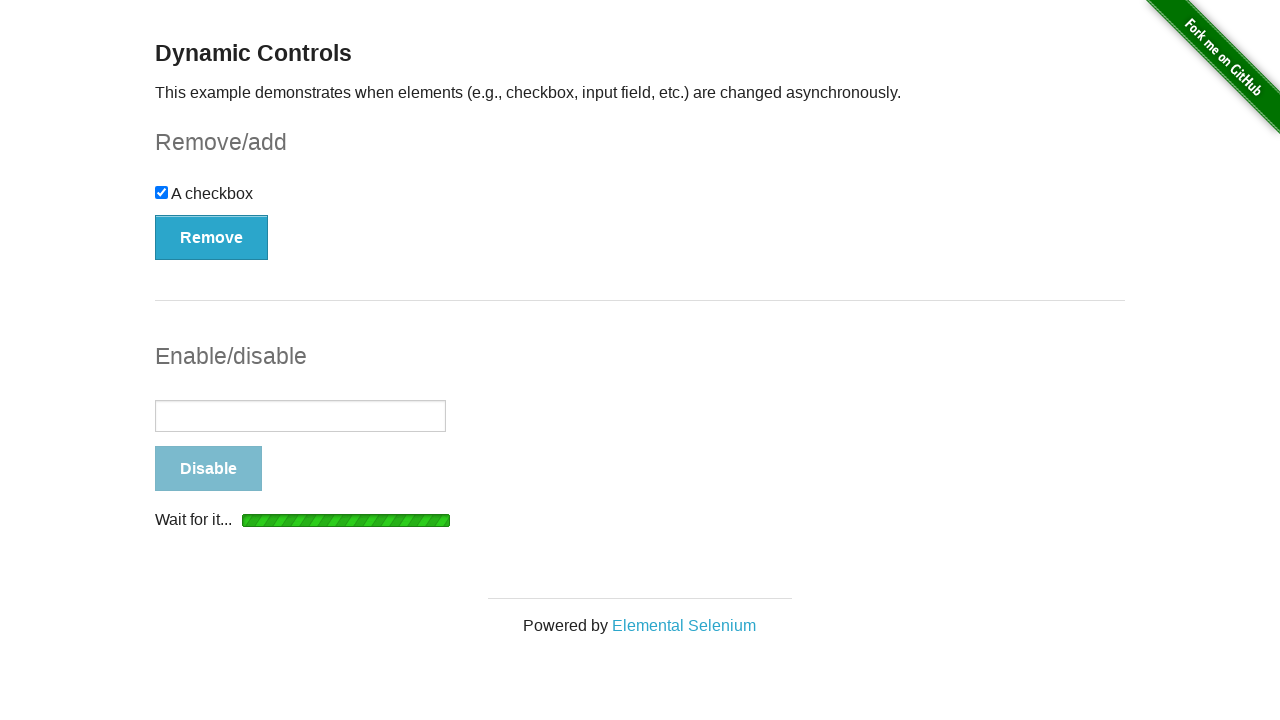

Disable action message appeared
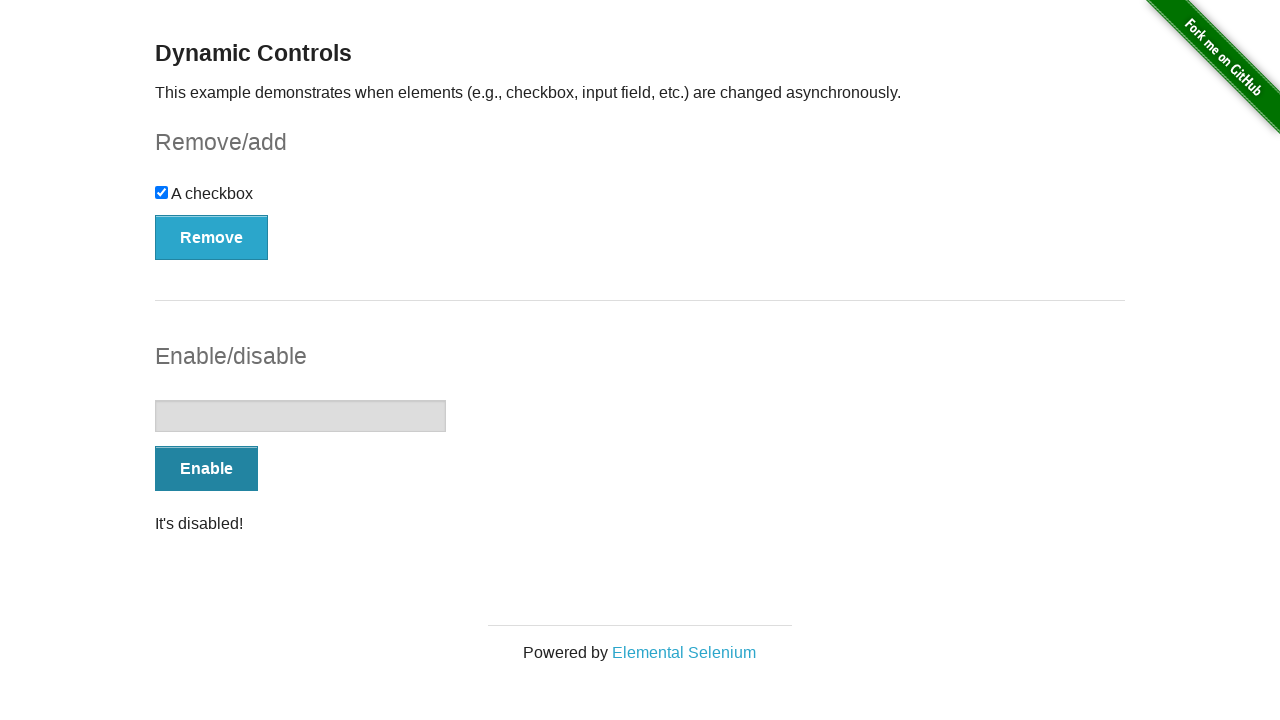

Clicked Remove button to remove checkbox at (212, 237) on xpath=//button[@onclick='swapCheckbox()']
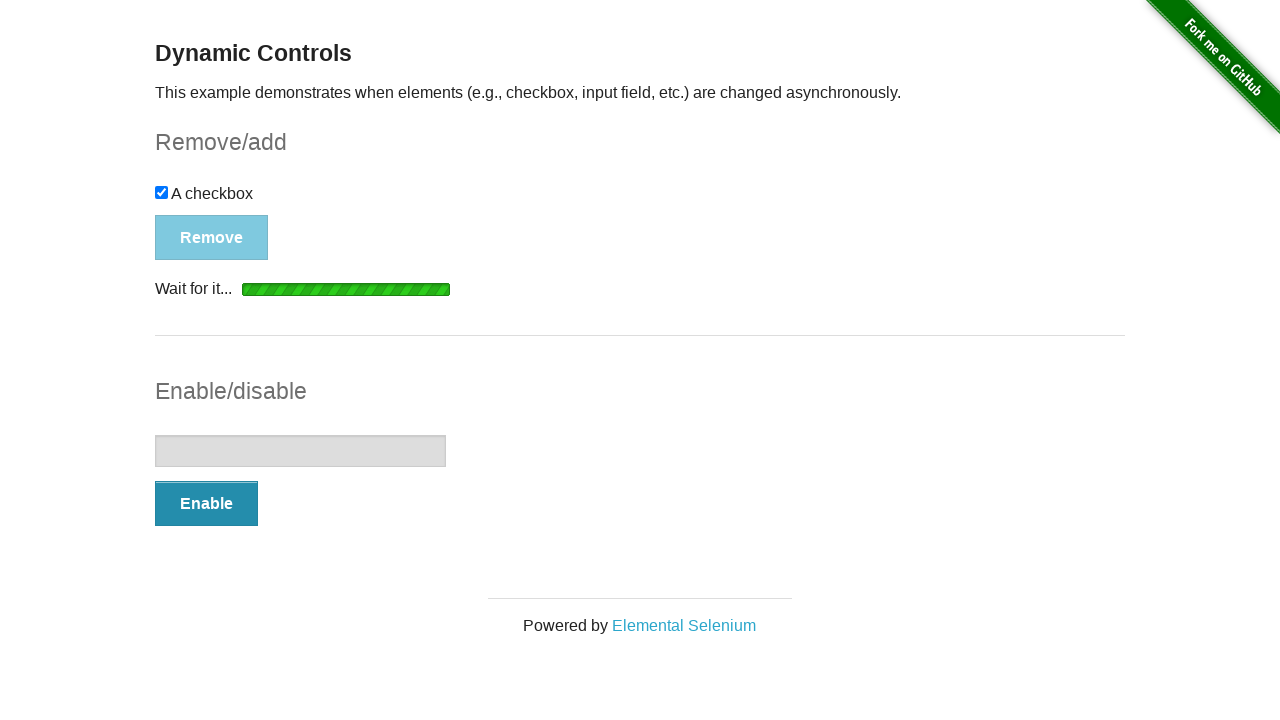

Remove action message appeared
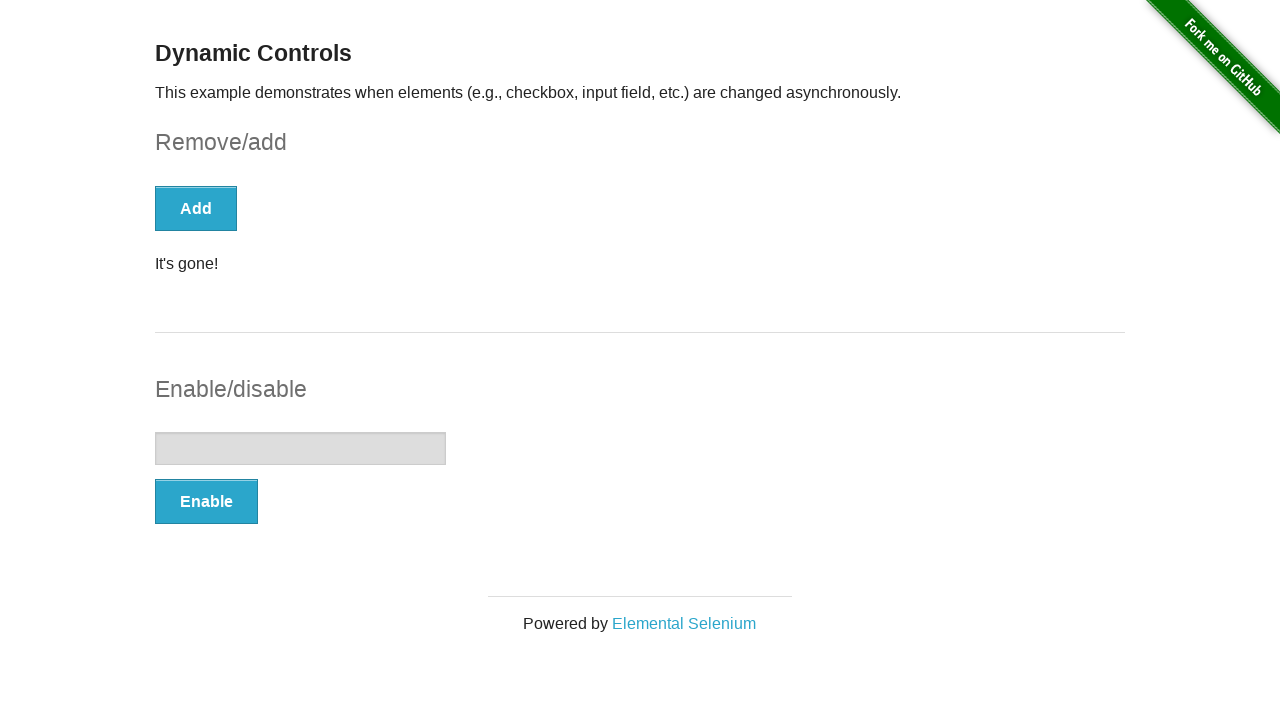

Clicked Add button to restore checkbox at (196, 208) on xpath=//button[@onclick='swapCheckbox()']
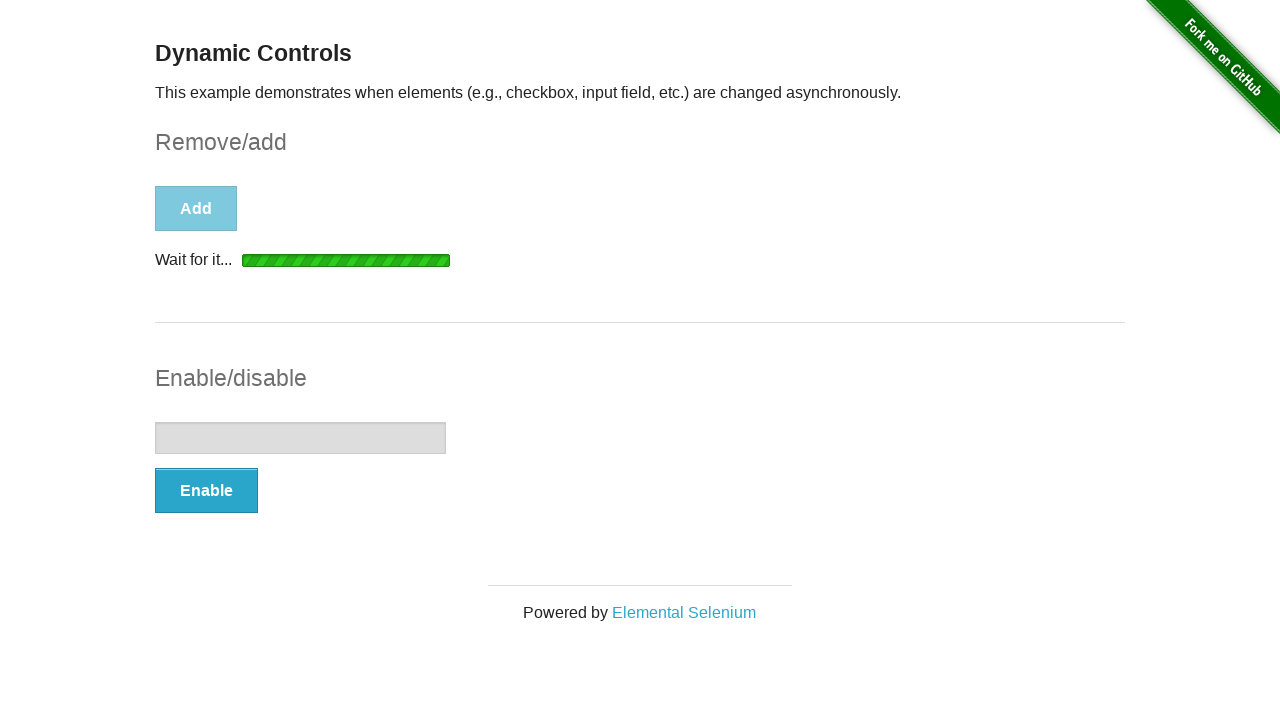

Add action message appeared
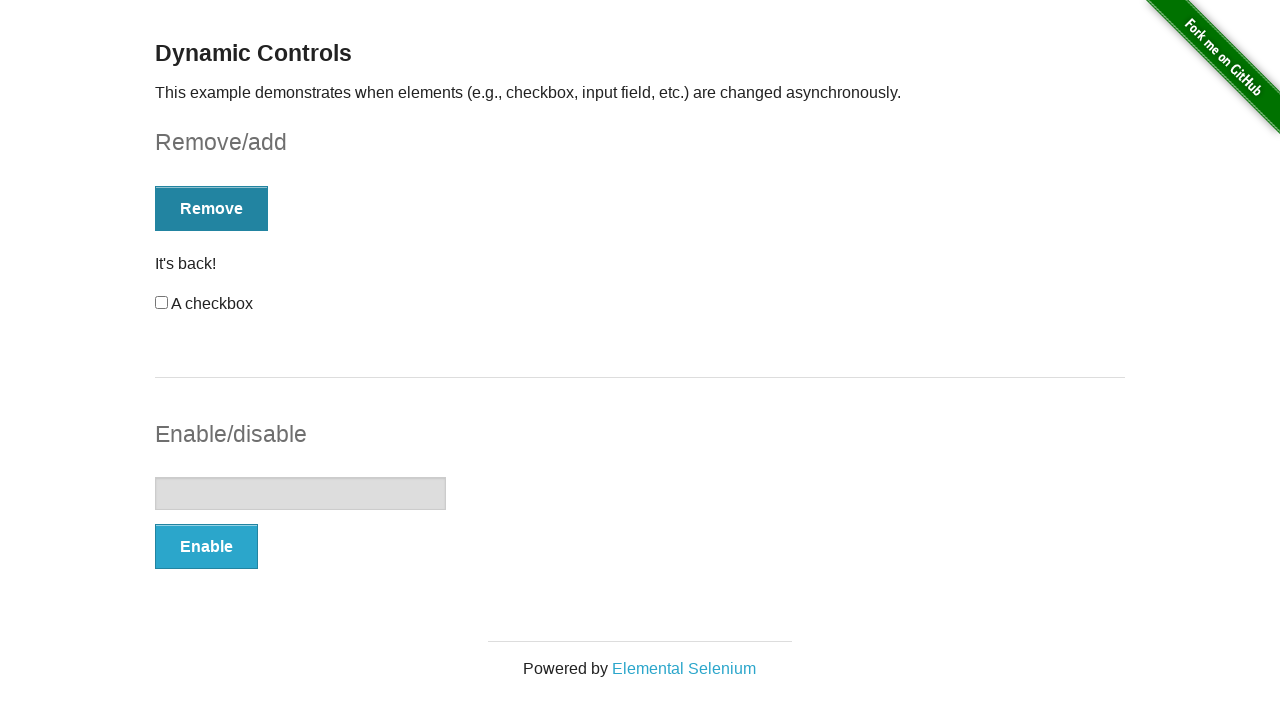

Verified checkbox reappeared on page
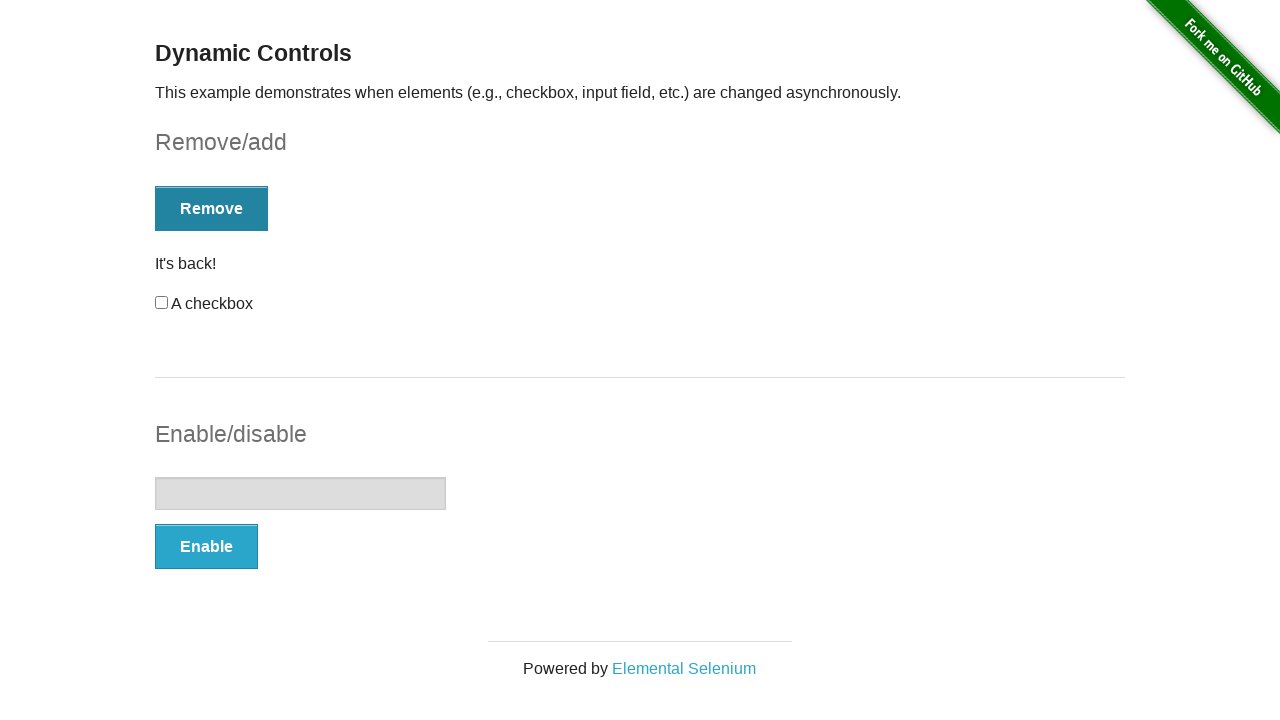

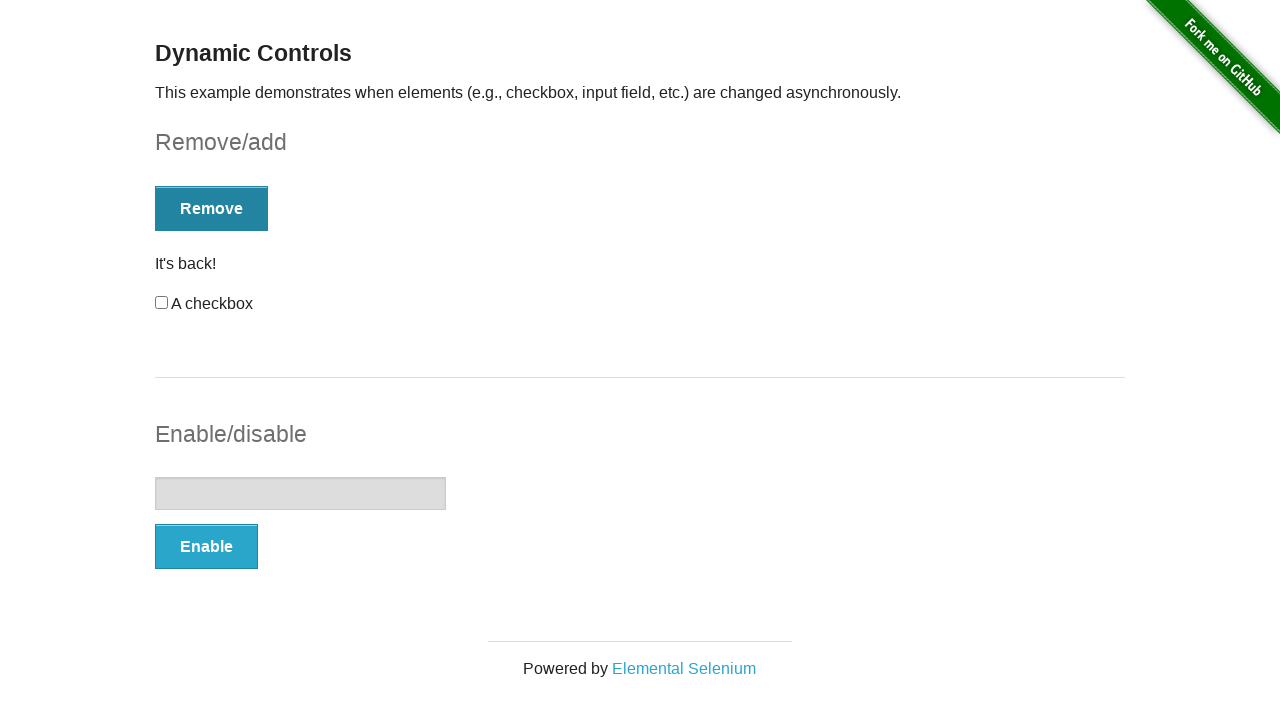